Tests adding a new customer to the banking application by filling in first name, last name, and post code fields, then submitting the form and handling an alert

Starting URL: https://www.globalsqa.com/angularJs-protractor/BankingProject/#/manager/addCust

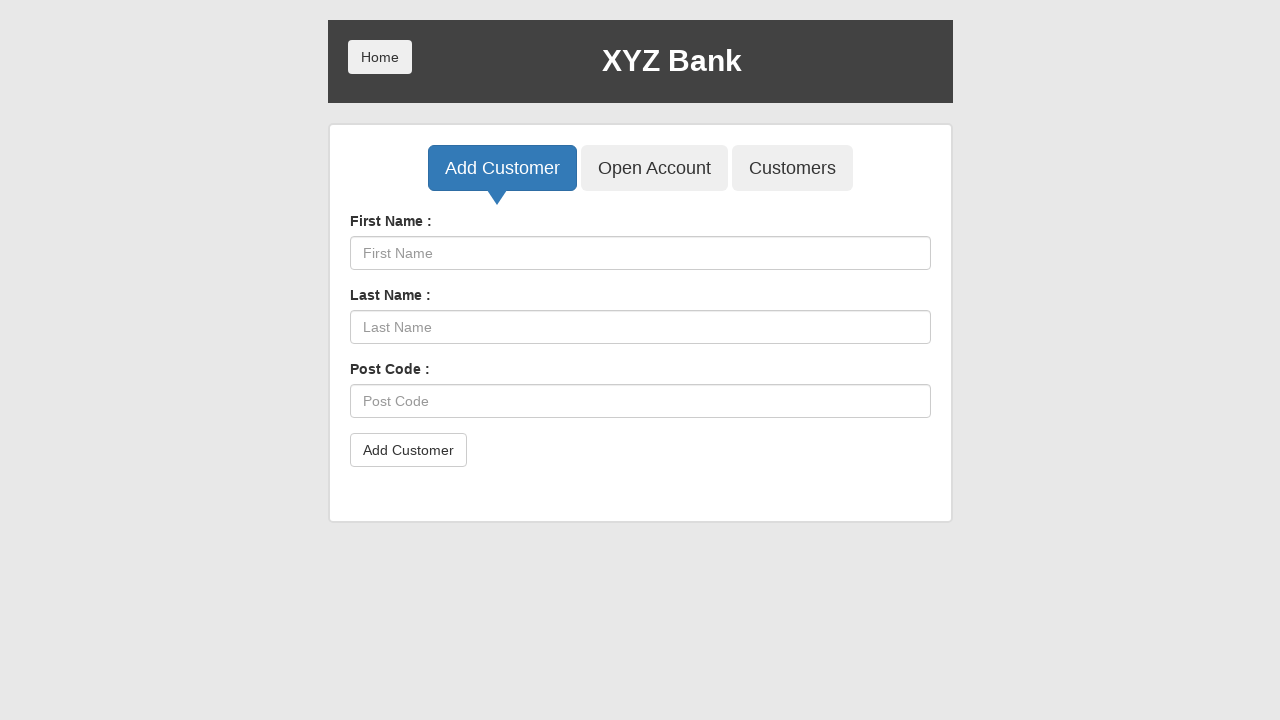

Filled first name field with 'piter' on body > div > div > div.ng-scope > div > div.ng-scope > div > div > form > div:nt
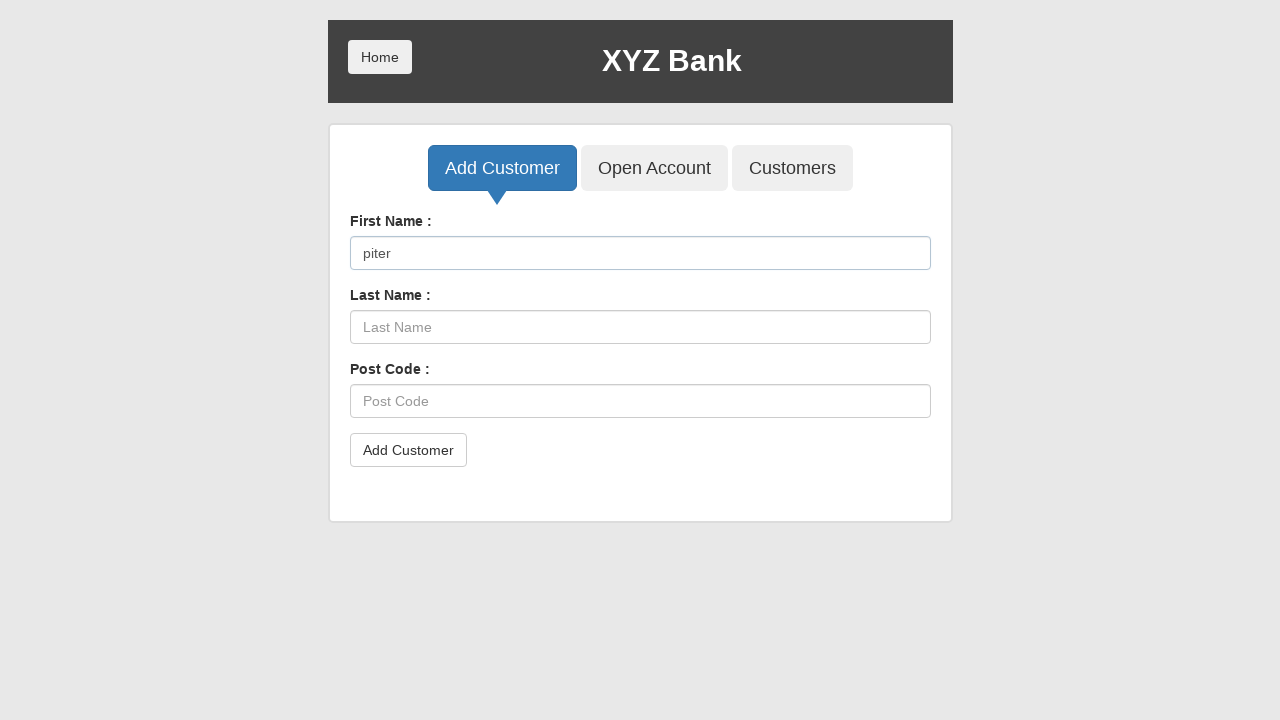

Filled last name field with 'parker' on body > div > div > div.ng-scope > div > div.ng-scope > div > div > form > div:nt
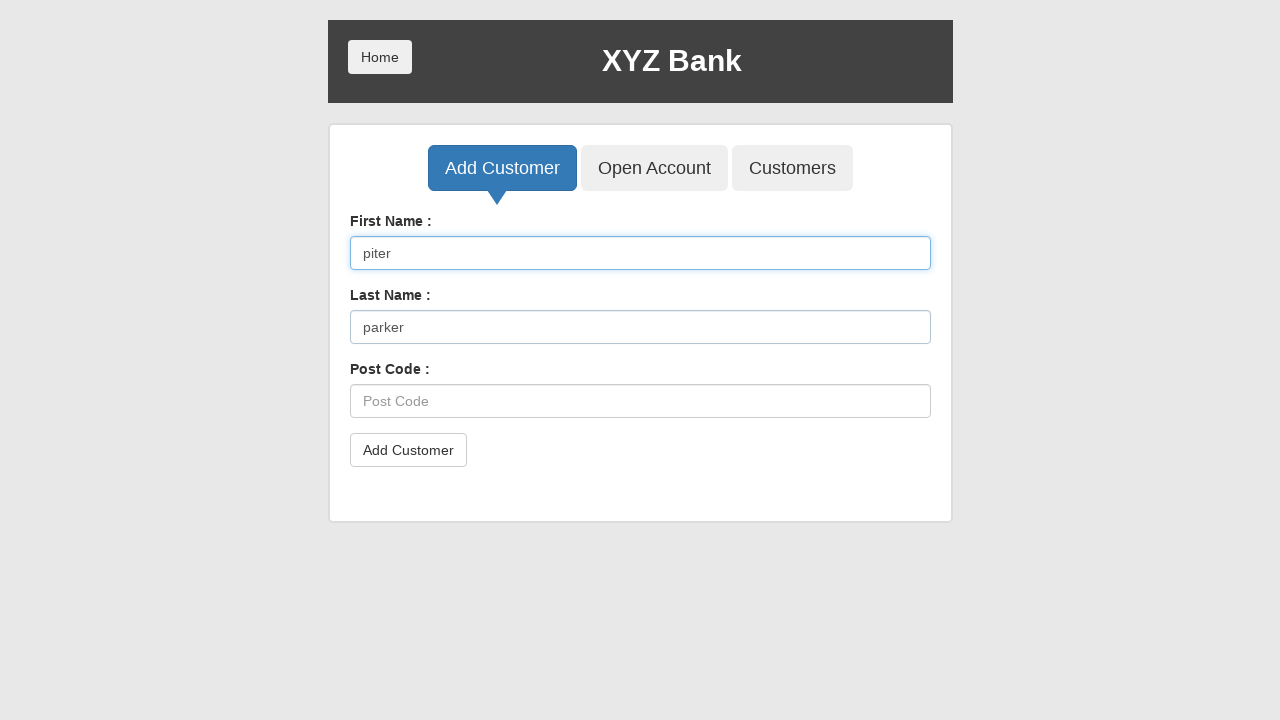

Filled post code field with '66006' on body > div > div > div.ng-scope > div > div.ng-scope > div > div > form > div:nt
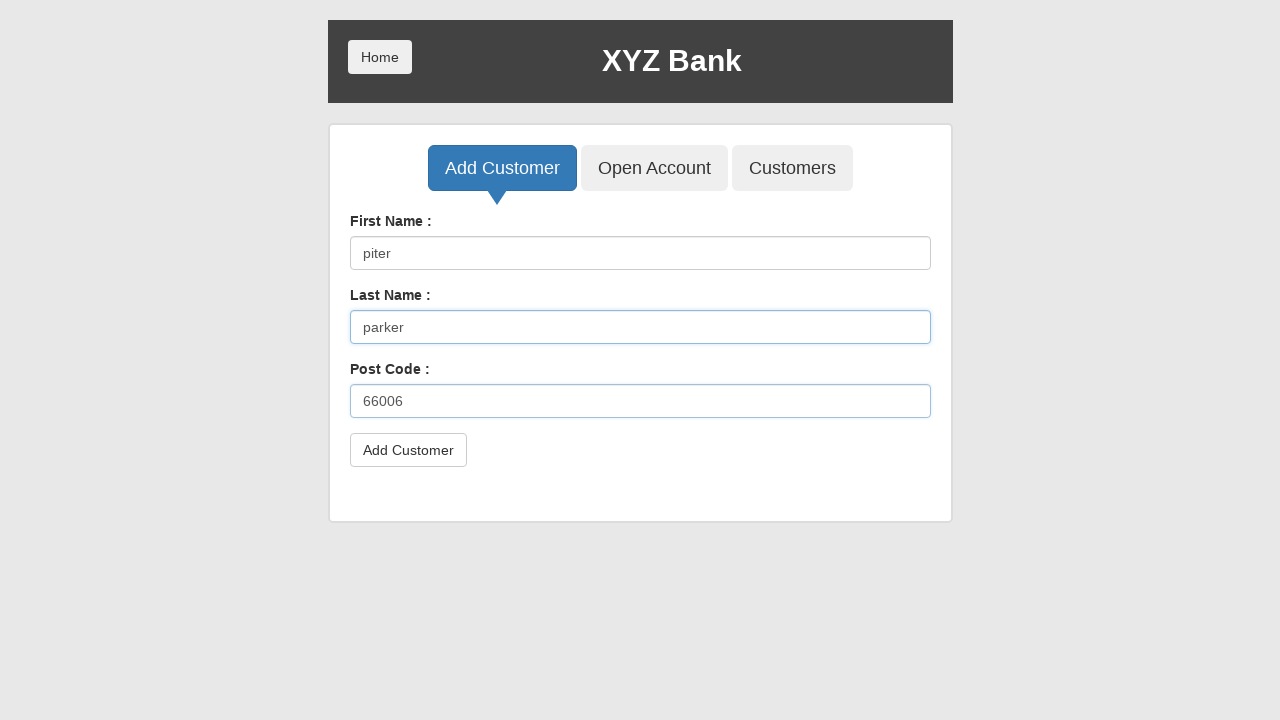

Clicked Add Customer button at (408, 450) on body > div > div > div.ng-scope > div > div.ng-scope > div > div > form > button
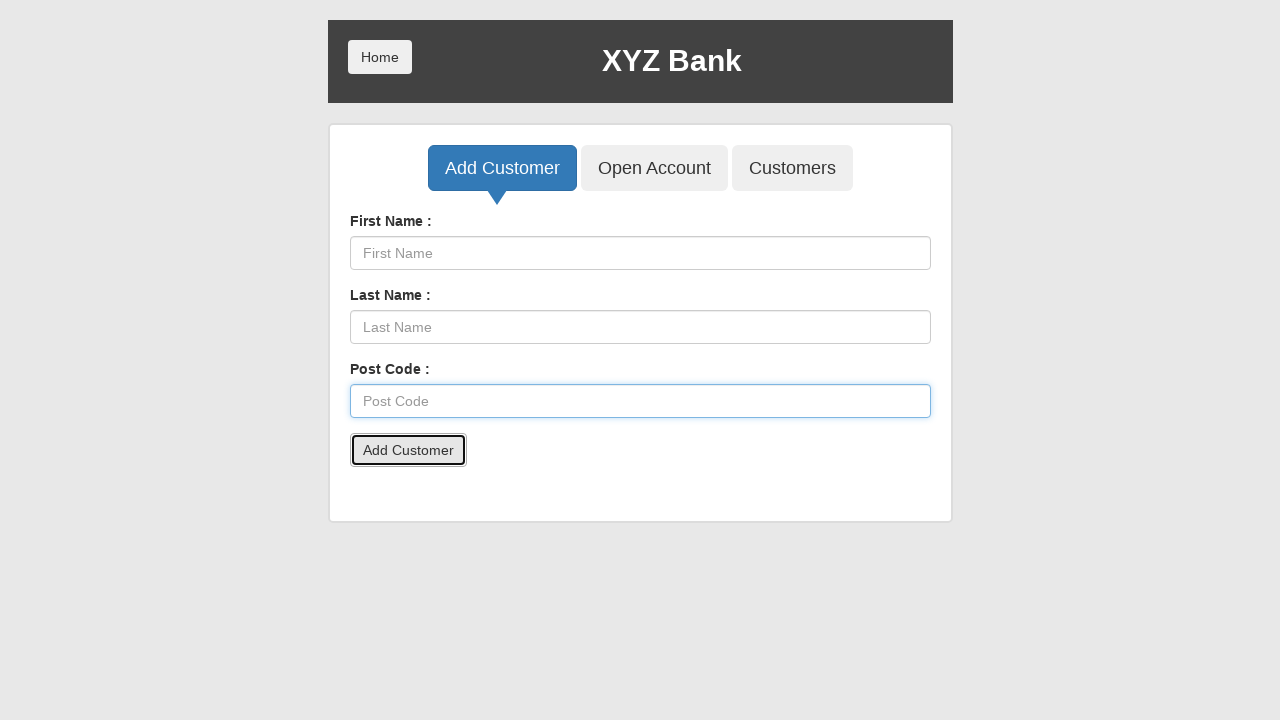

Alert dialog accepted
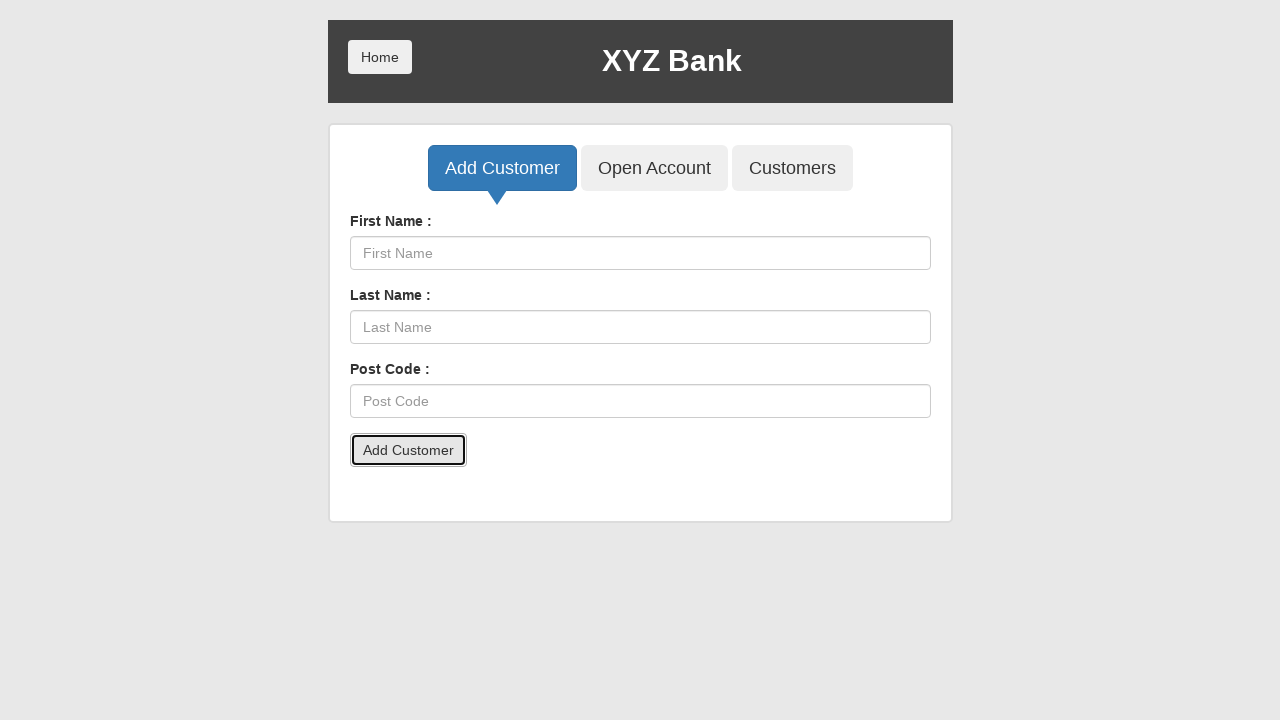

Verified page contains 'XYZ Bank' text
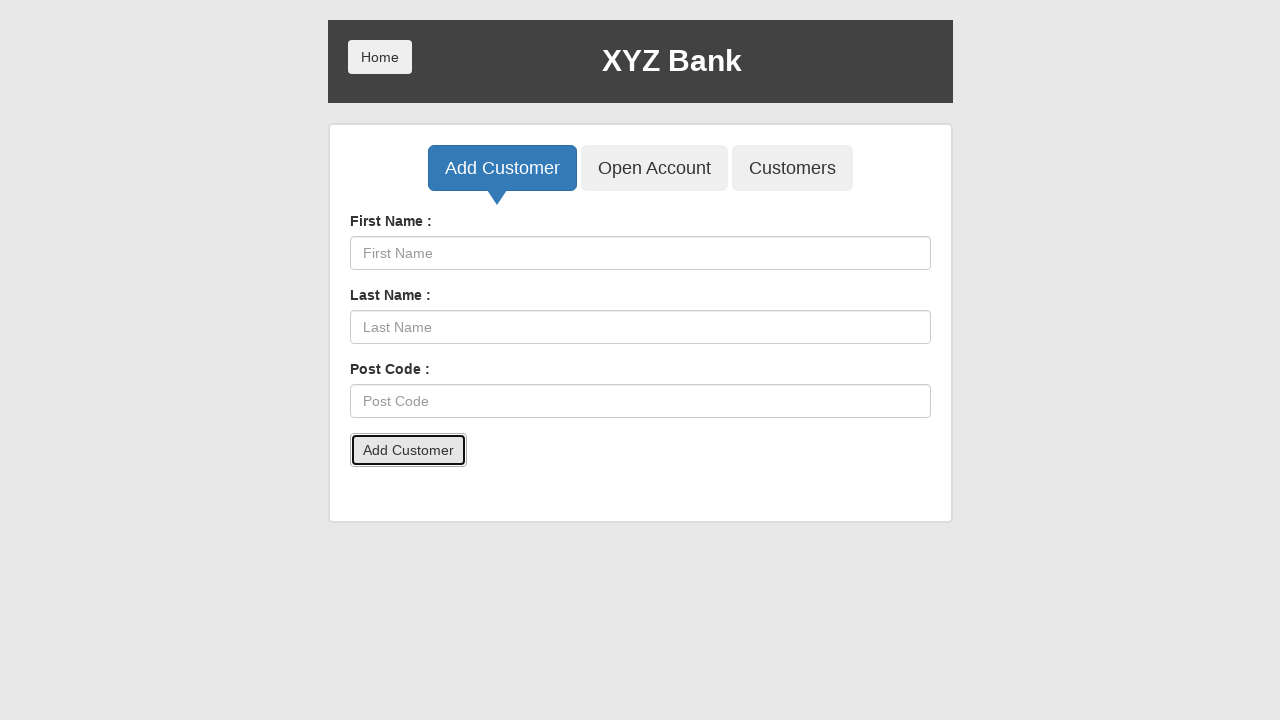

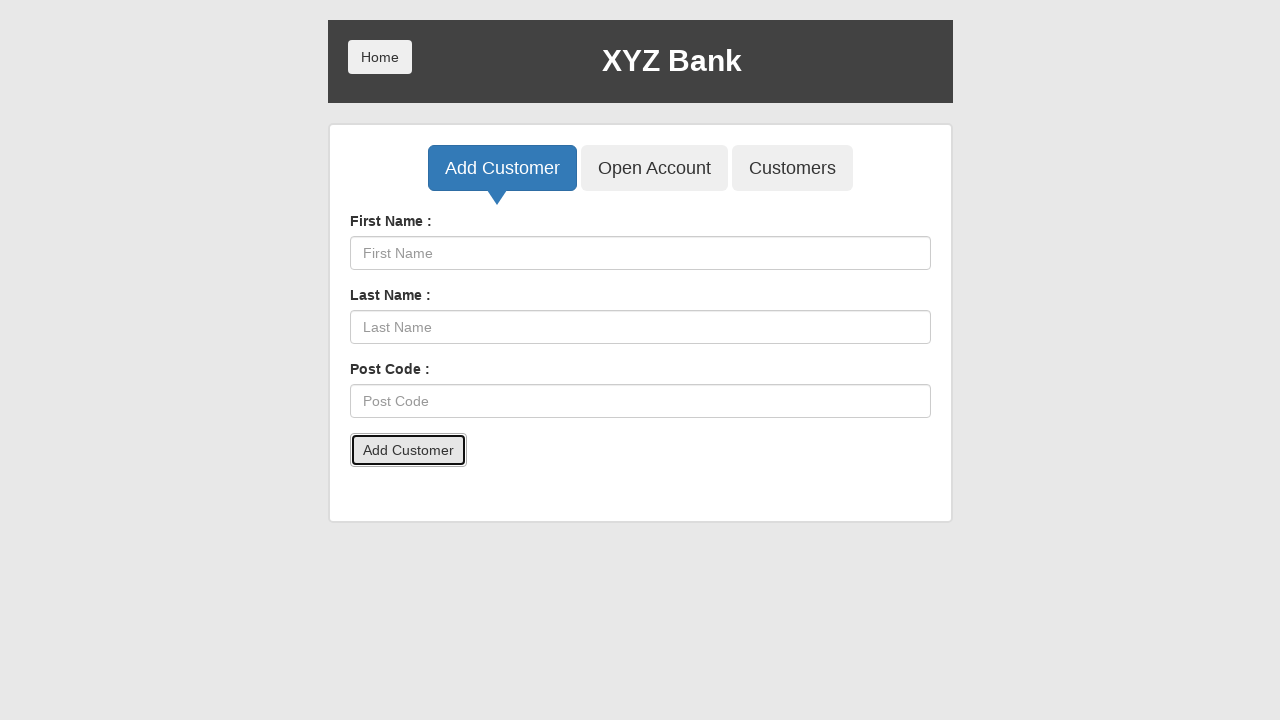